Tests a complete registration form by filling all fields including name, email, gender, phone, date of birth, subjects, hobbies, picture upload, address, state, and city, then verifies the submitted data in the confirmation modal.

Starting URL: https://demoqa.com/automation-practice-form

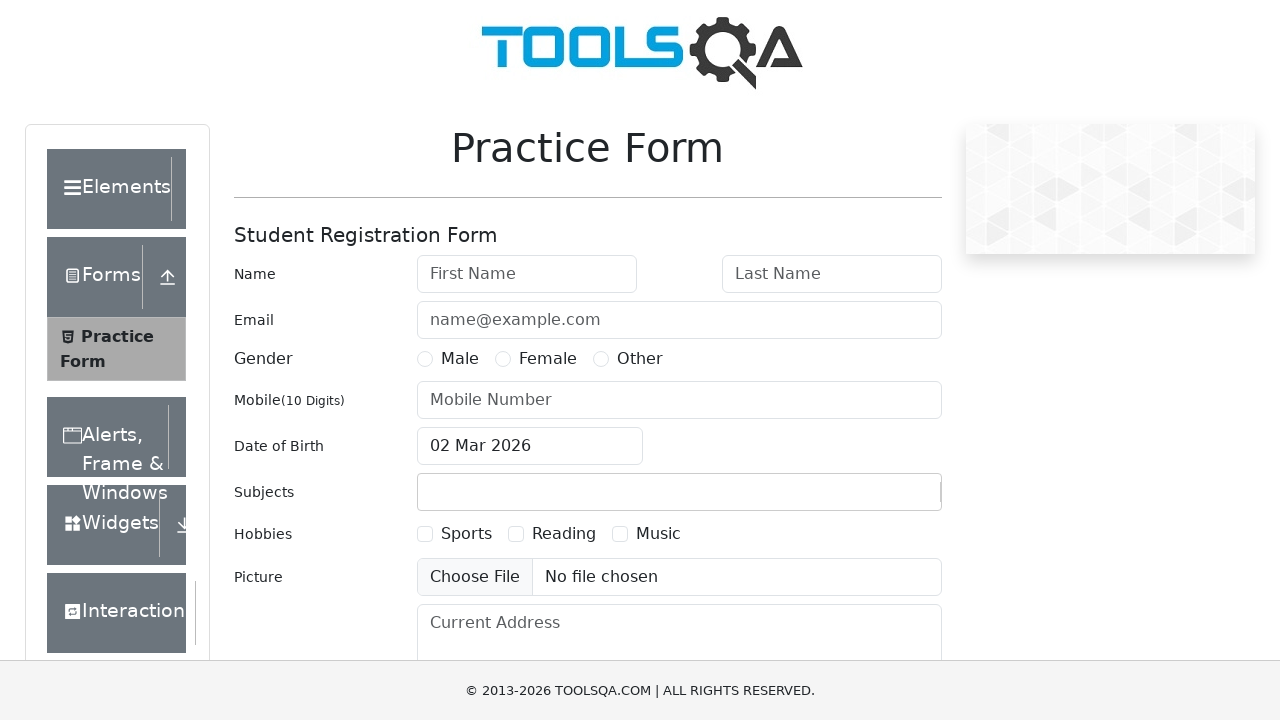

Filled first name field with 'Michael' on #firstName
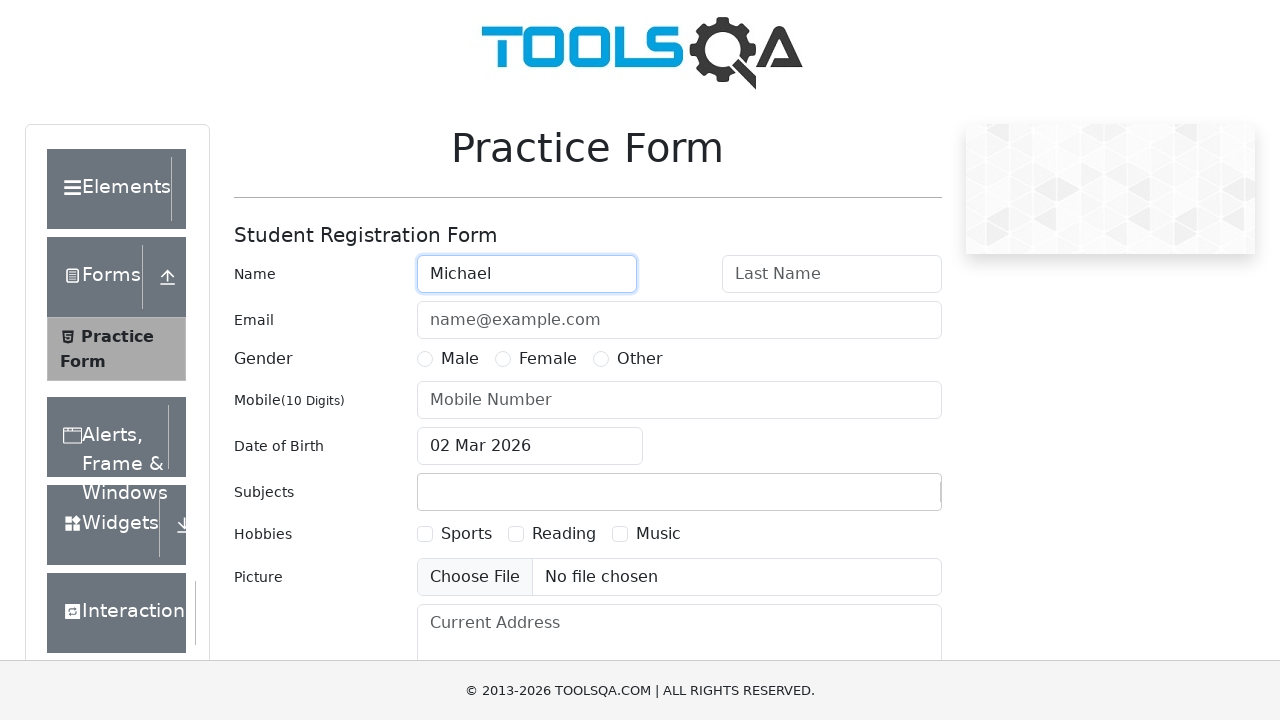

Filled last name field with 'Johnson' on #lastName
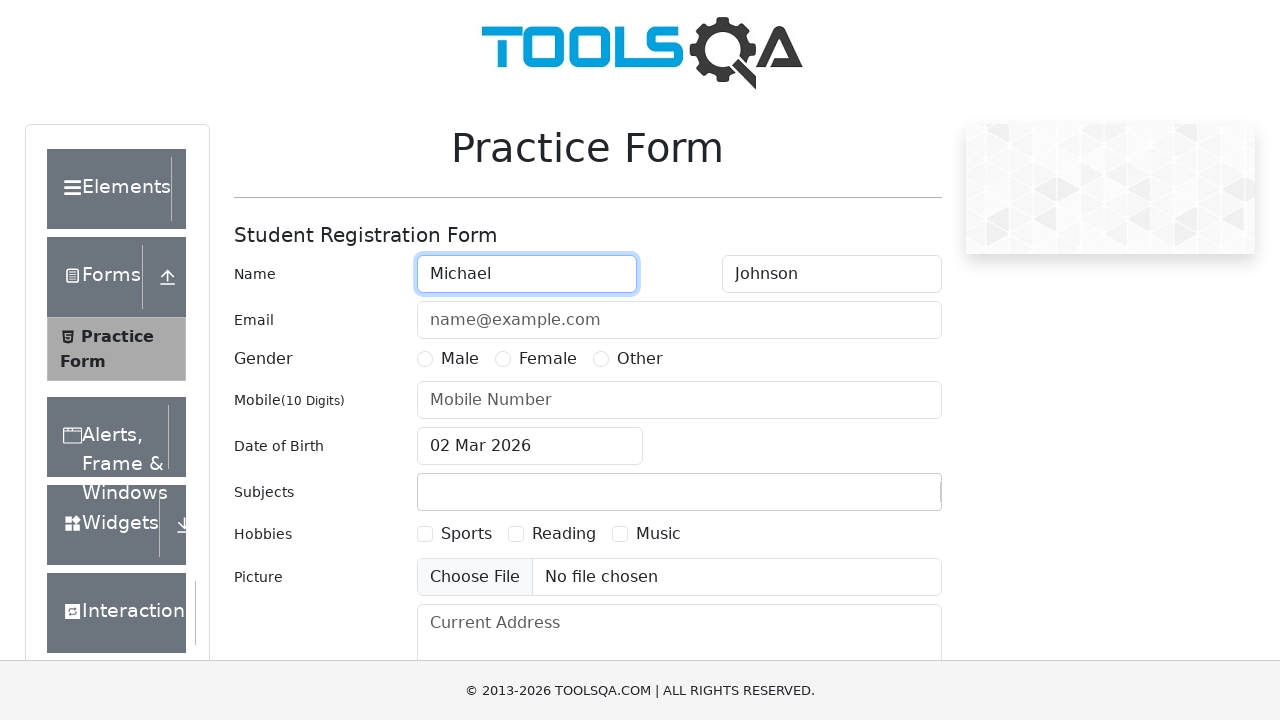

Filled email field with 'michael.johnson@example.com' on #userEmail
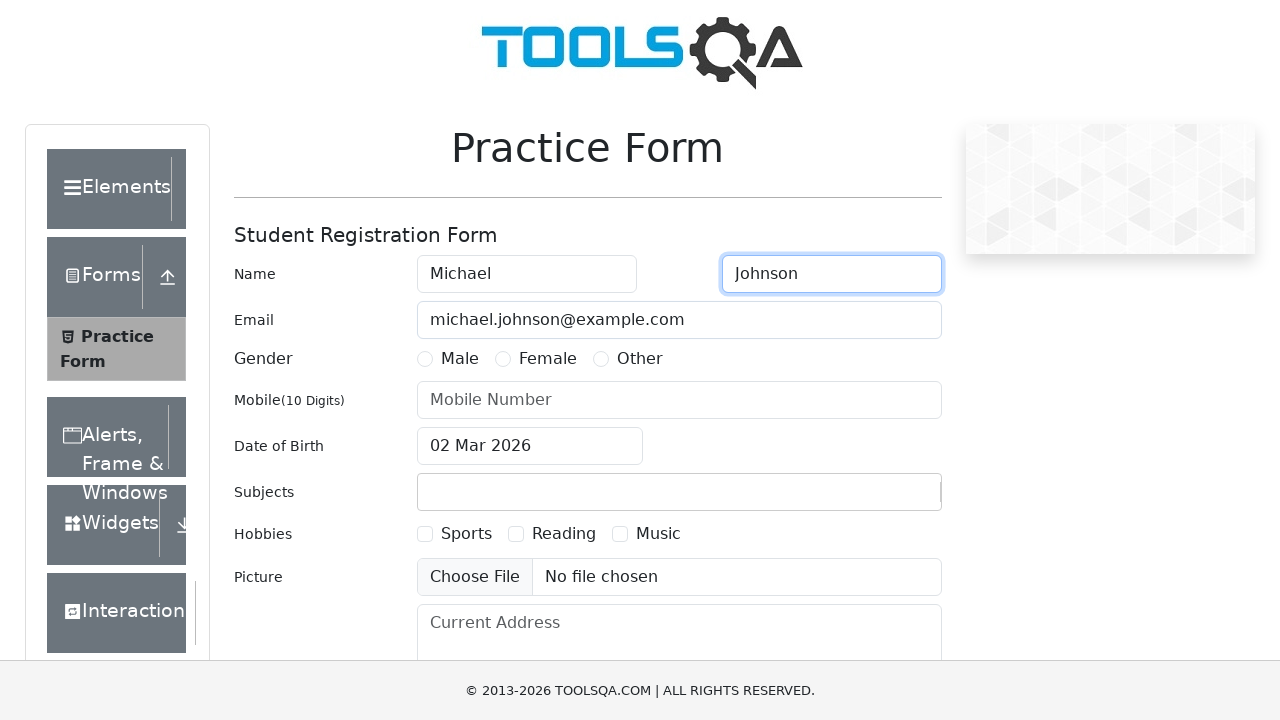

Selected Male gender option at (460, 359) on label[for='gender-radio-1']
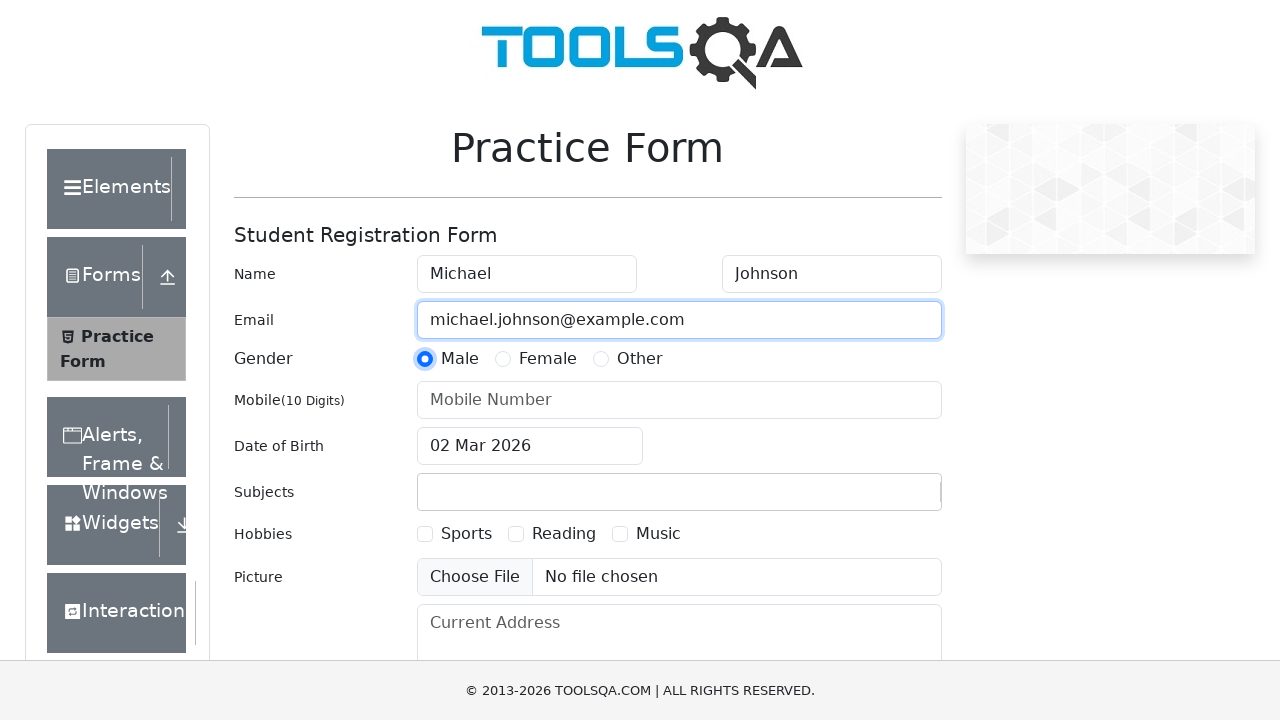

Filled phone number field with '5551234567' on #userNumber
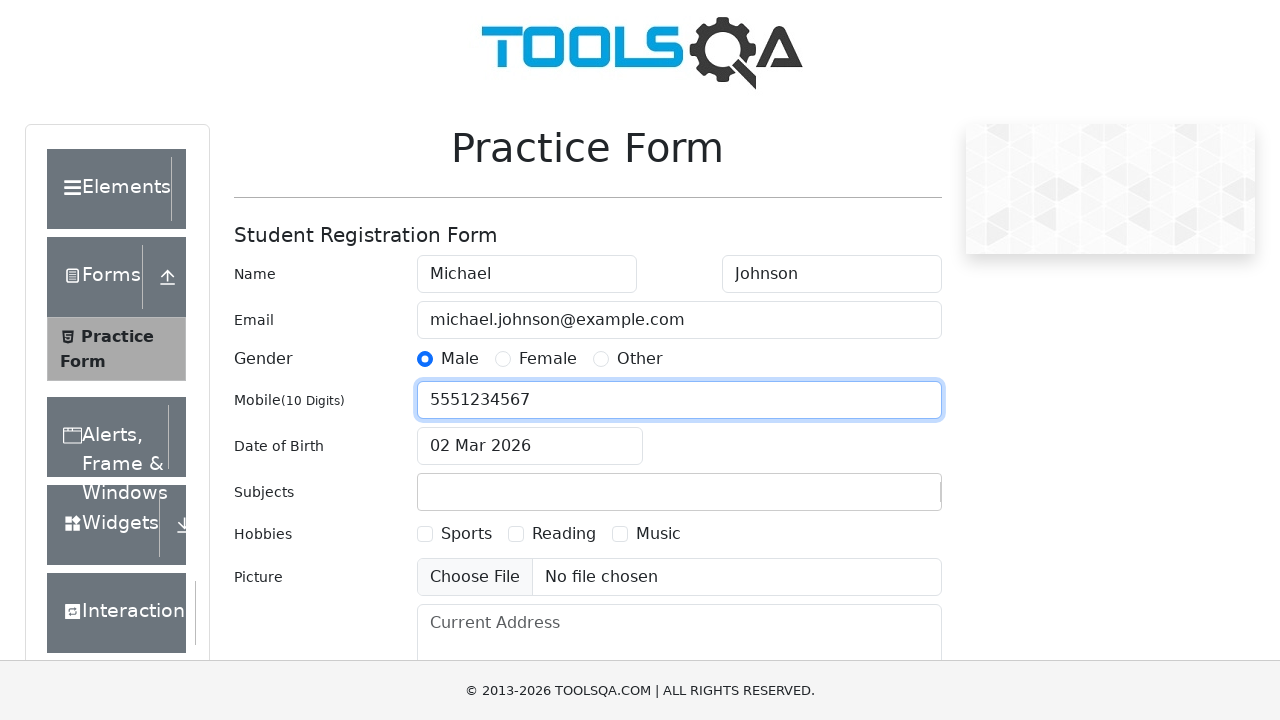

Clicked date of birth field to open calendar picker at (530, 446) on #dateOfBirthInput
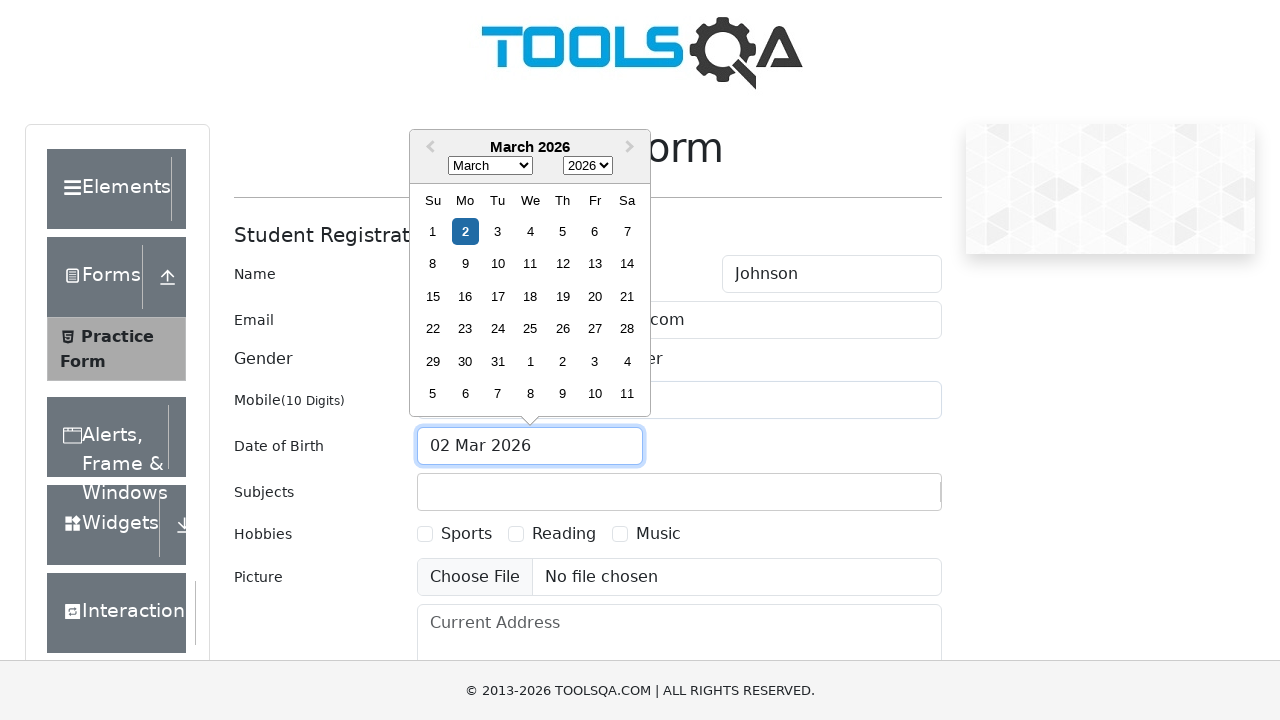

Selected year 1990 from date picker on .react-datepicker__year-select
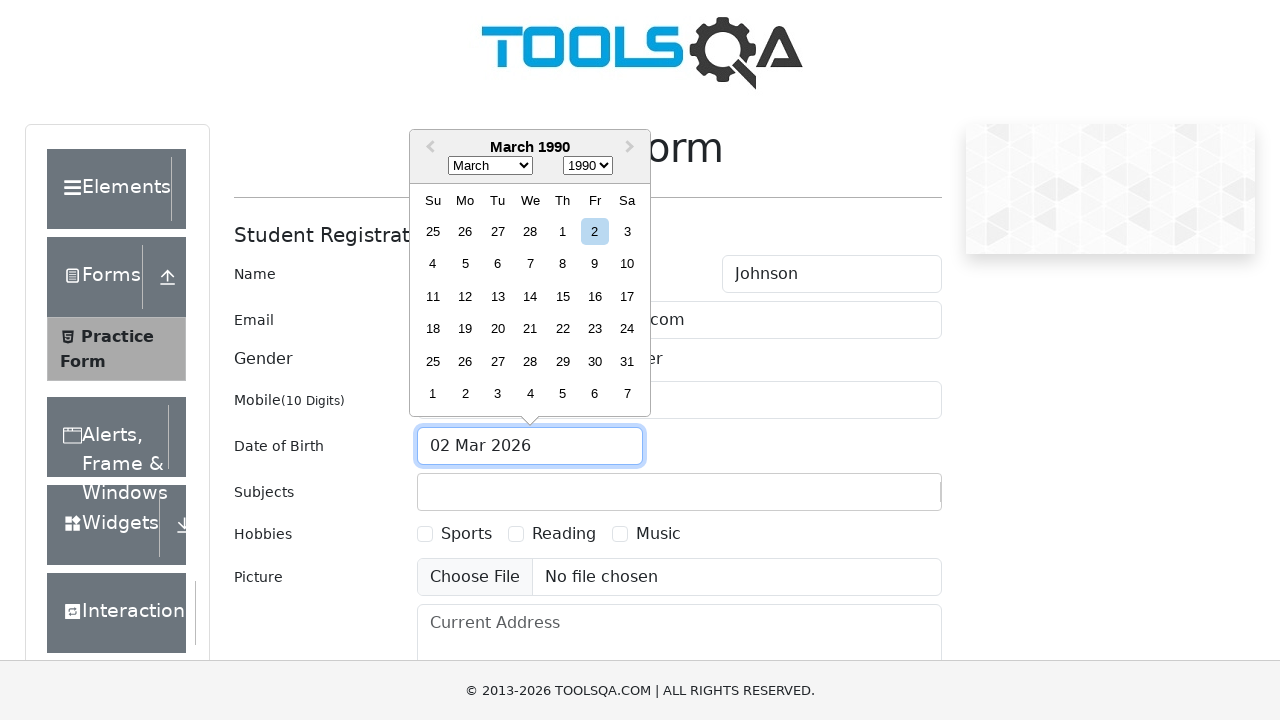

Selected month 5 (June) from date picker on .react-datepicker__month-select
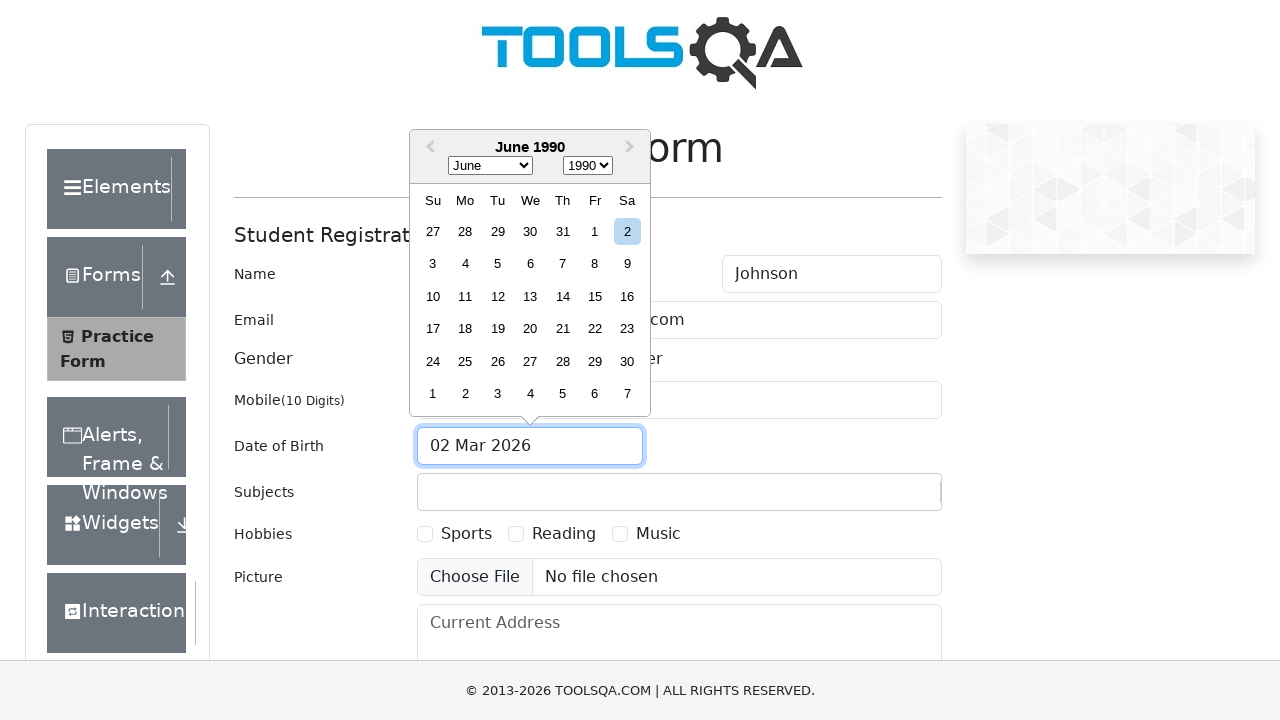

Selected day 15 from date picker at (595, 296) on .react-datepicker__day--015:not(.react-datepicker__day--outside-month)
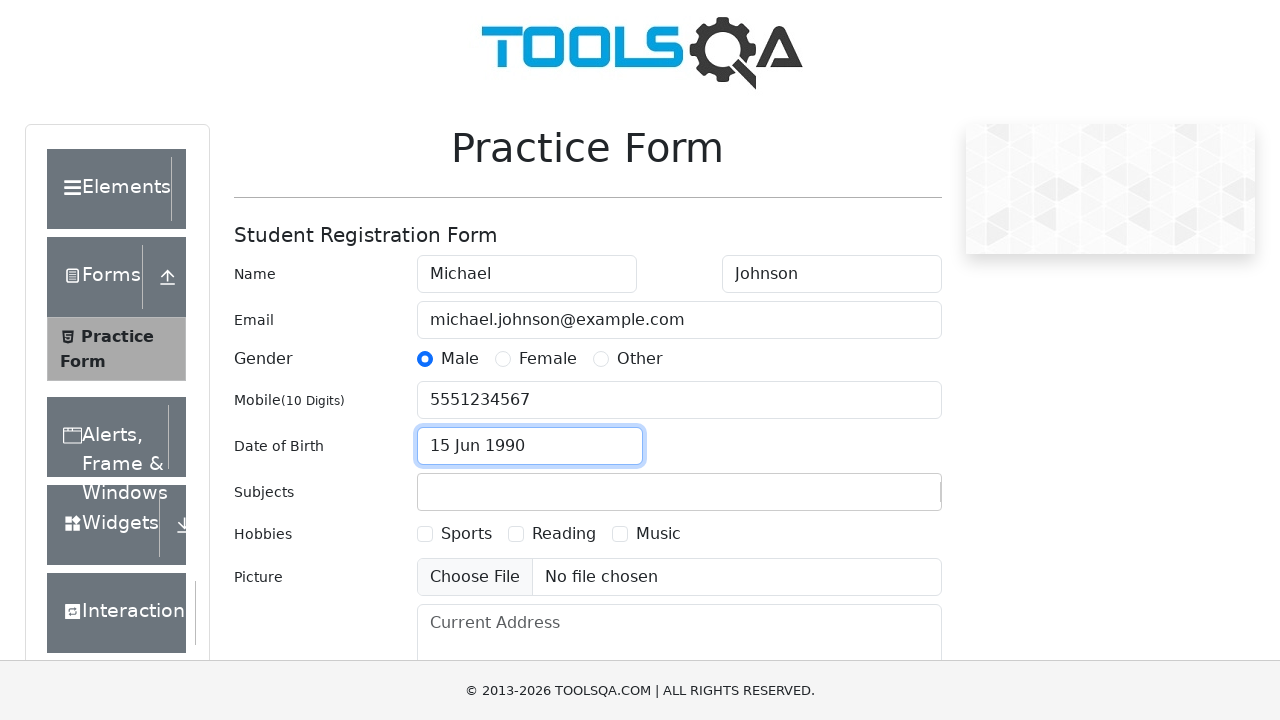

Typed 'Computer Science' into subjects field on #subjectsInput
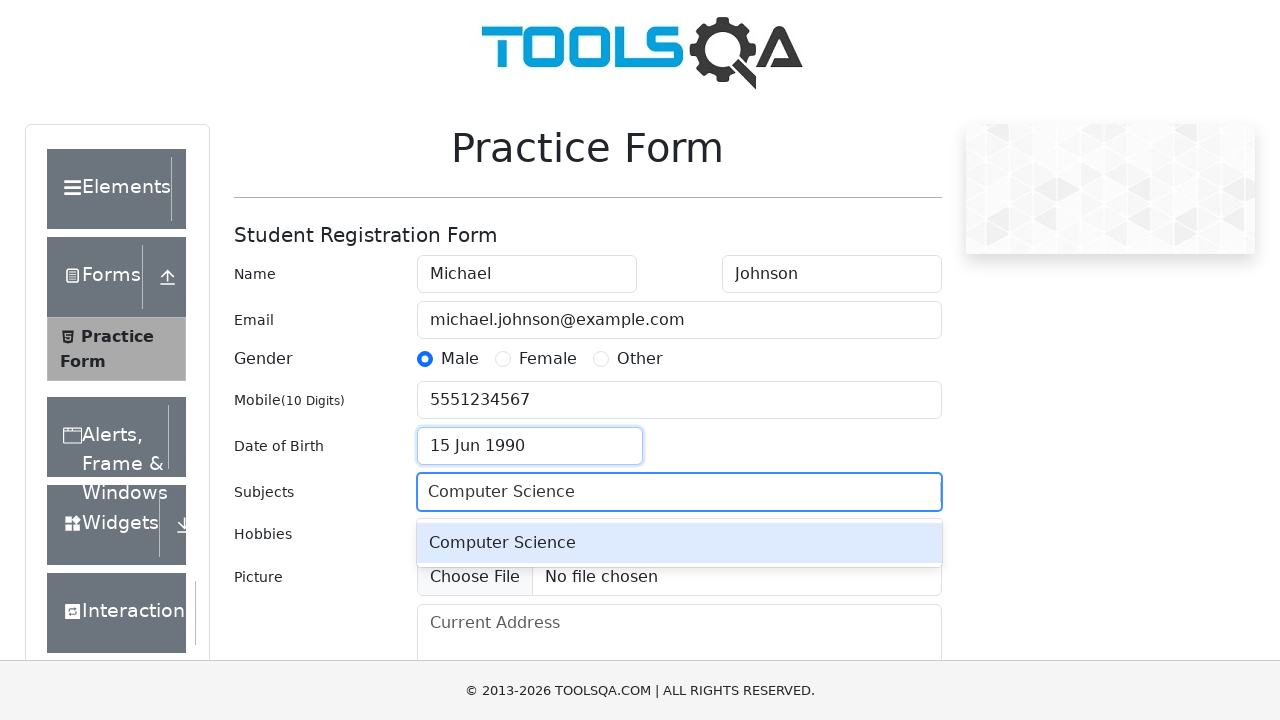

Pressed Enter to select 'Computer Science' from autocomplete on #subjectsInput
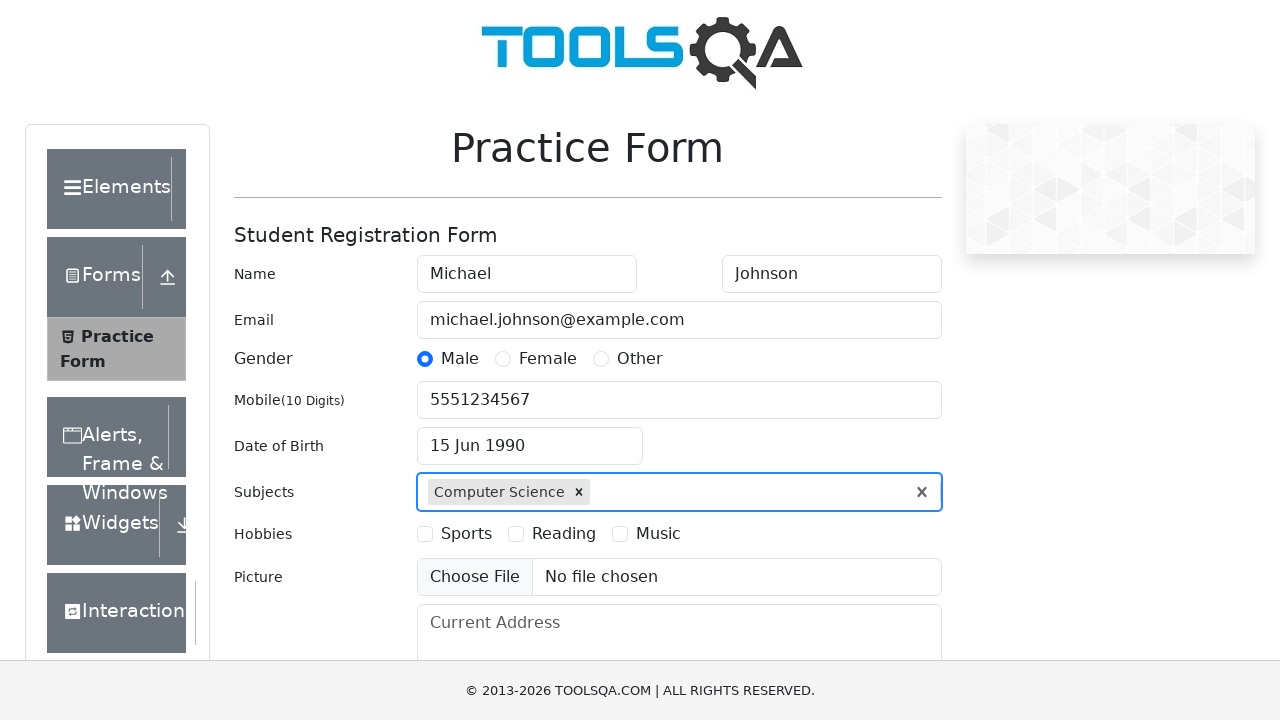

Selected Sports hobby checkbox at (466, 534) on label[for='hobbies-checkbox-1']
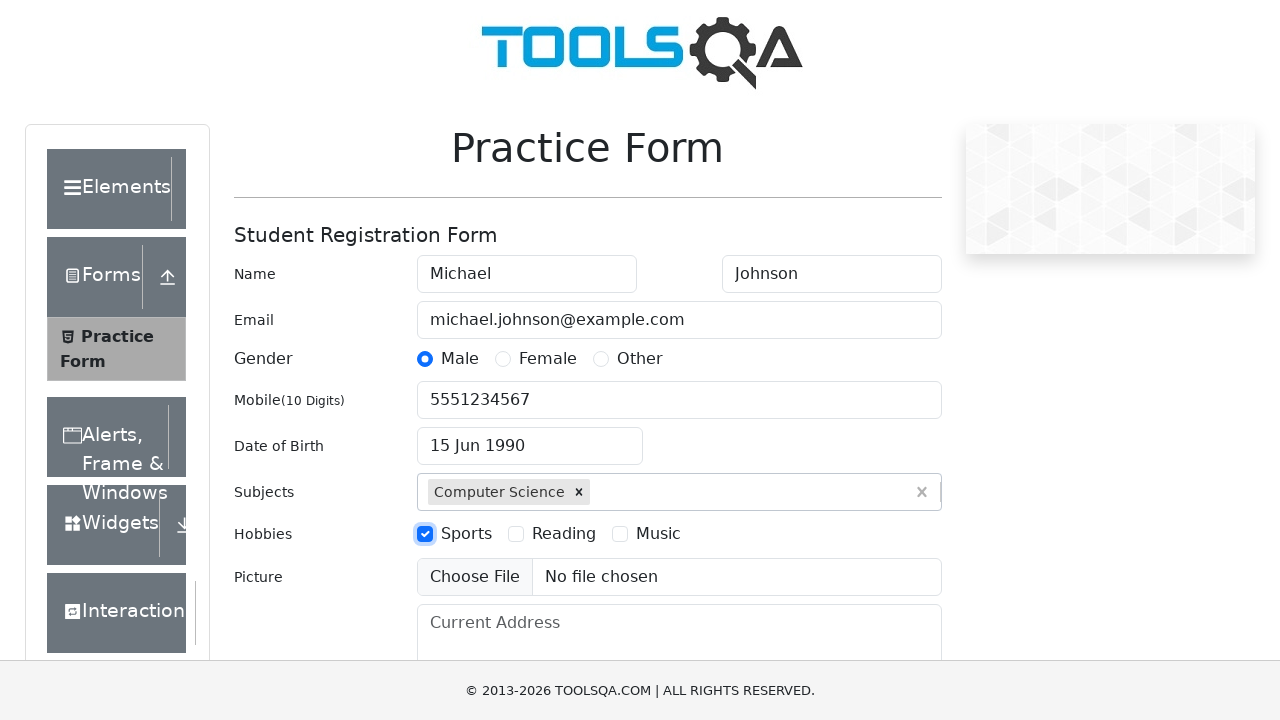

Filled current address field with '123 Test Street, Suite 456' on #currentAddress
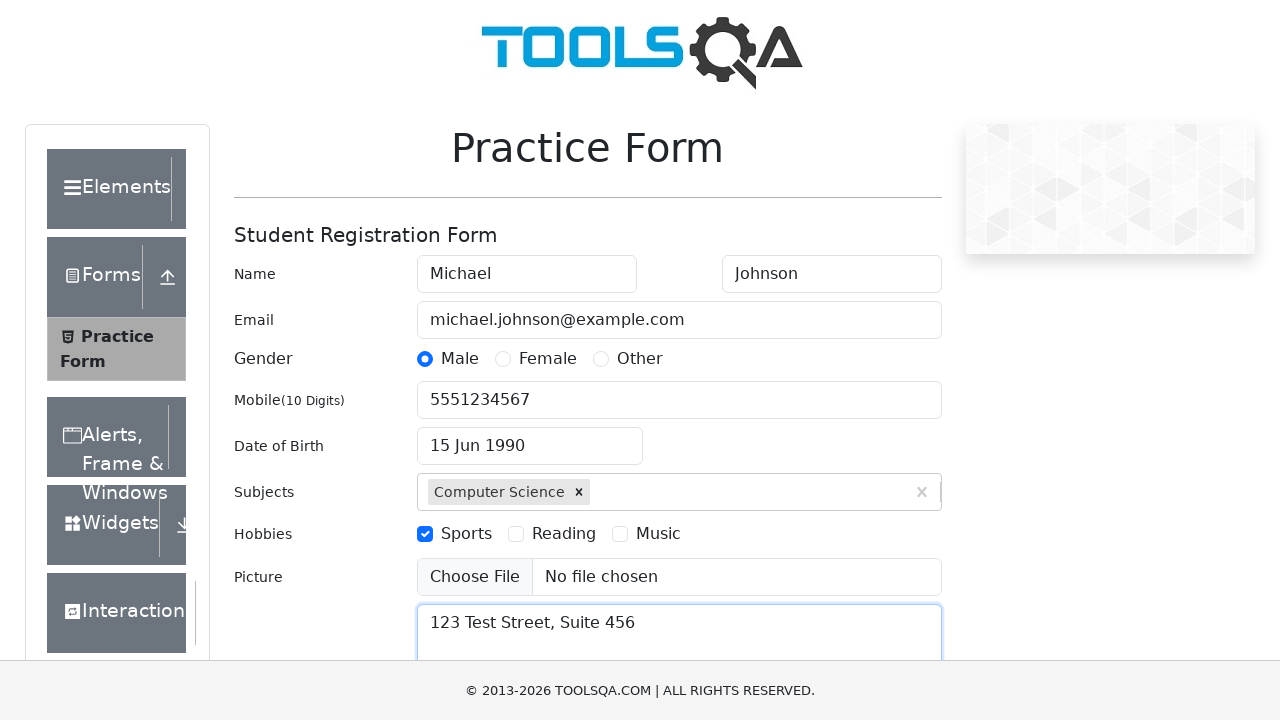

Clicked state dropdown to open options at (527, 437) on #state
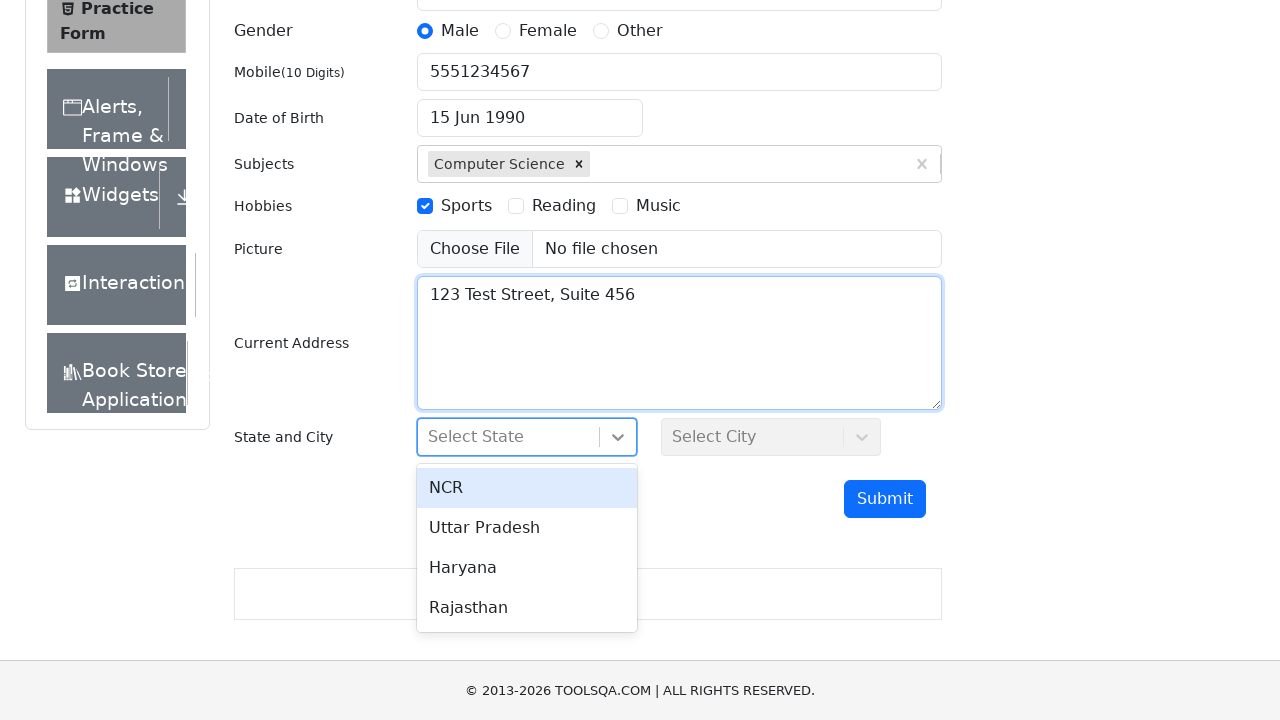

Selected state option from dropdown at (527, 528) on #react-select-3-option-1
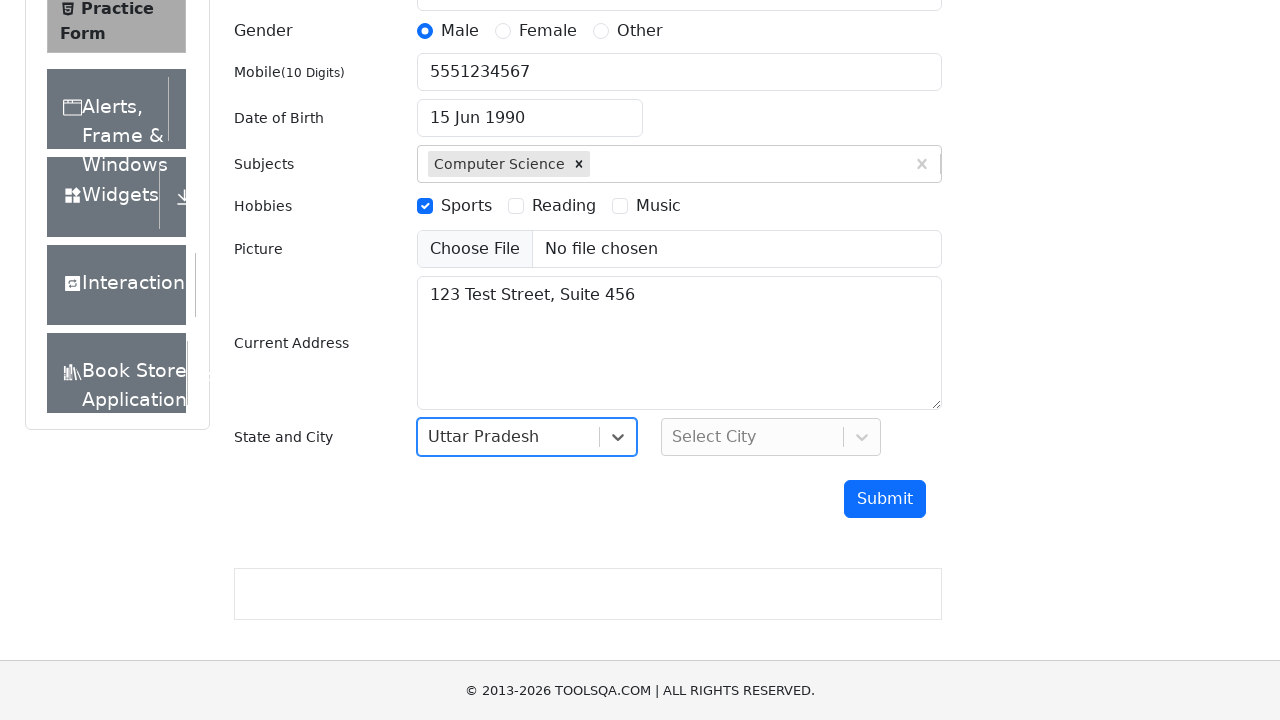

Clicked city dropdown to open options at (771, 437) on #city
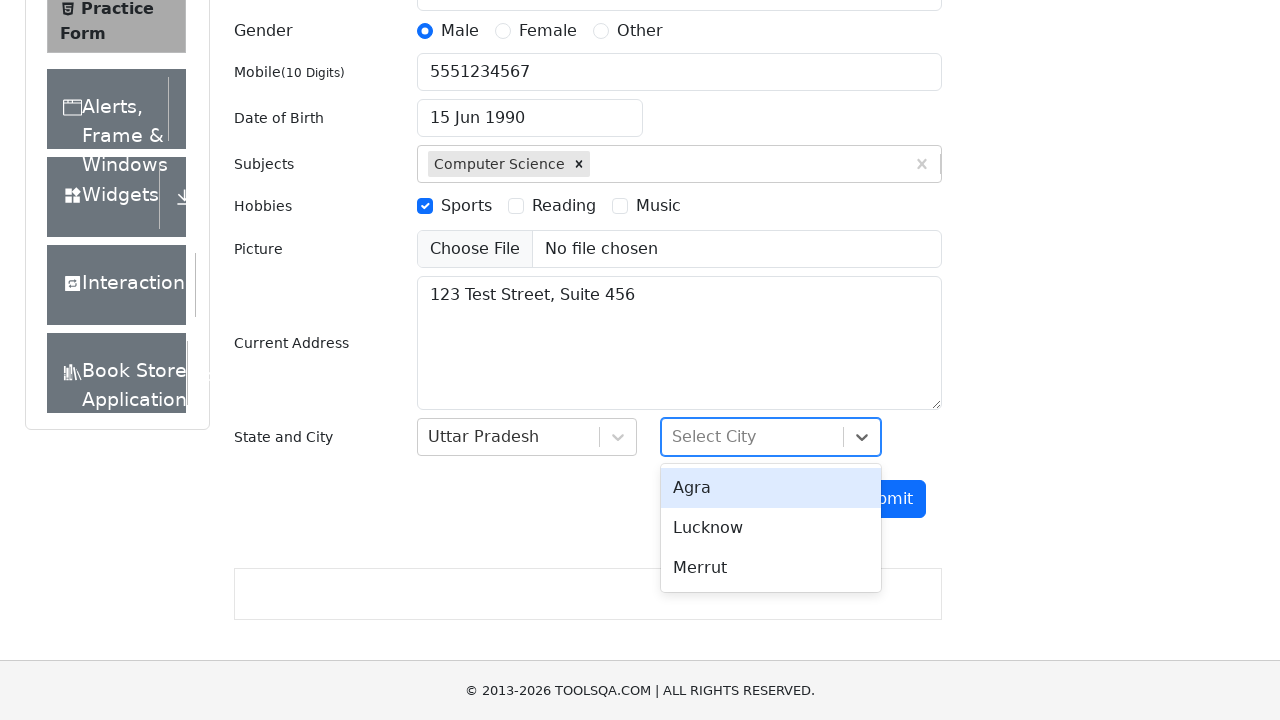

Selected city option from dropdown at (771, 488) on #react-select-4-option-0
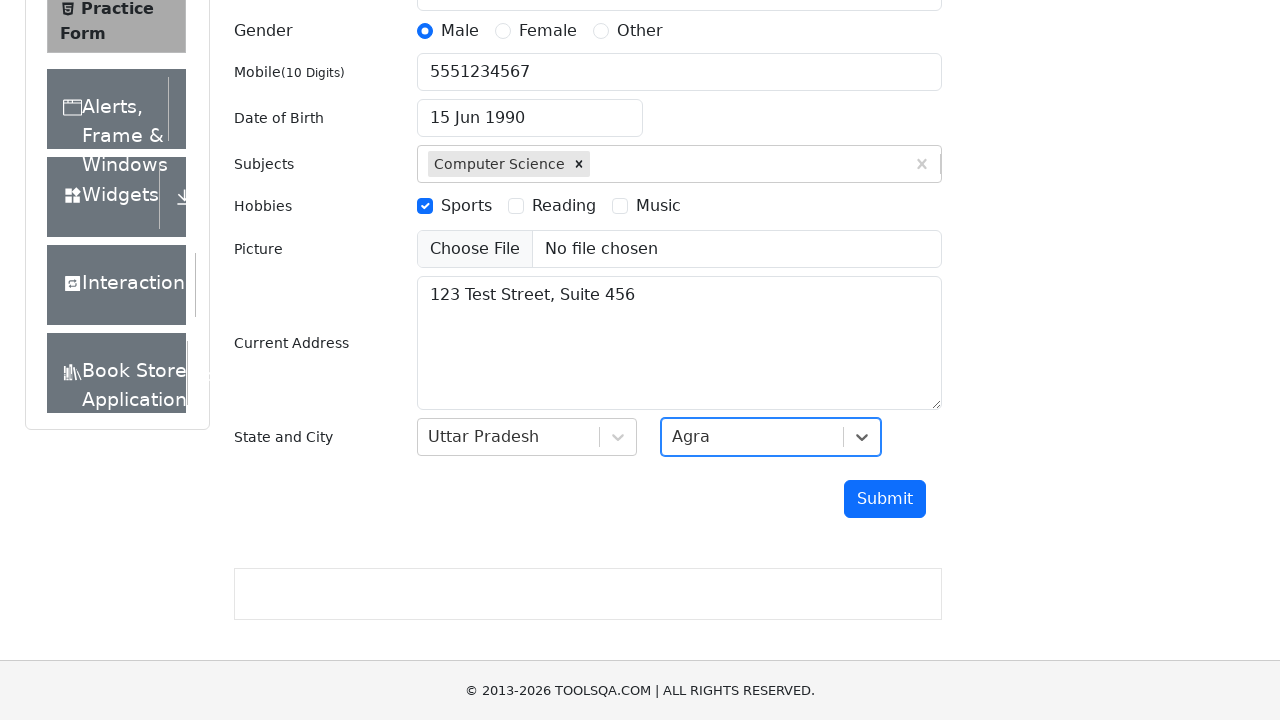

Clicked submit button to submit registration form at (885, 499) on #submit
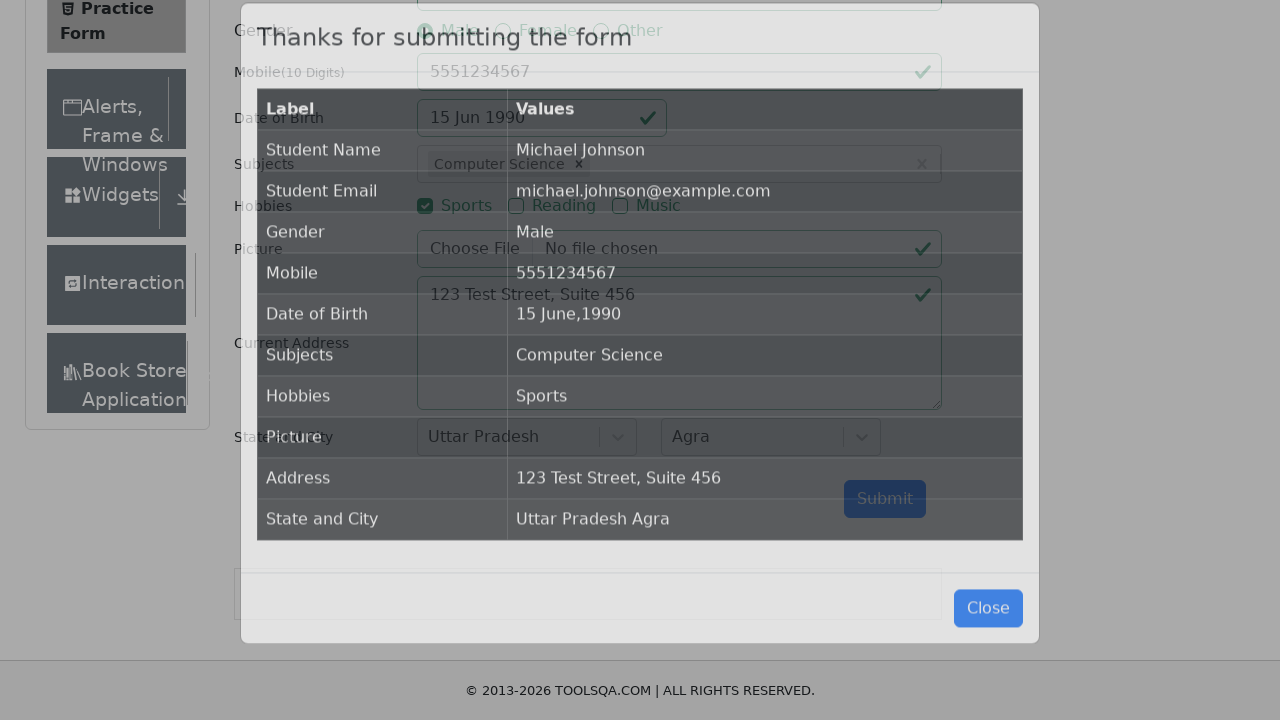

Confirmation modal appeared with submitted data
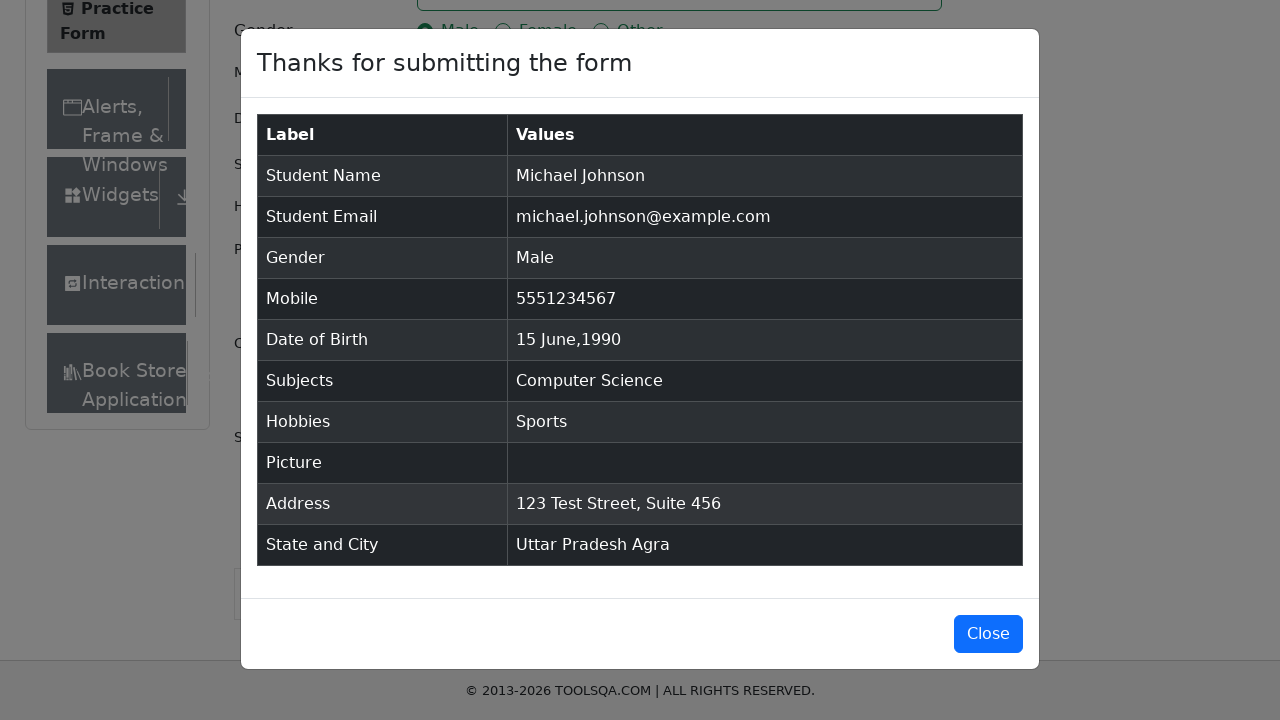

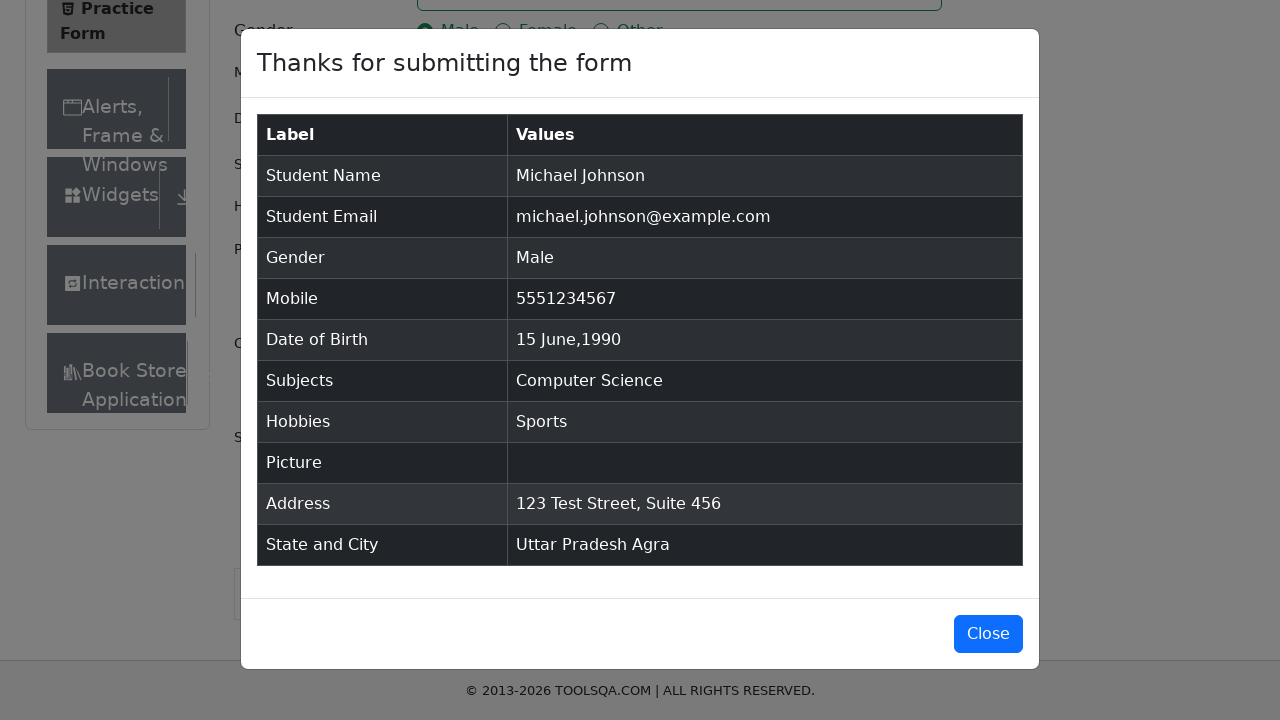